Opens the DemoQA website and navigates to the Elements section by clicking on the Elements card

Starting URL: https://demoqa.com/

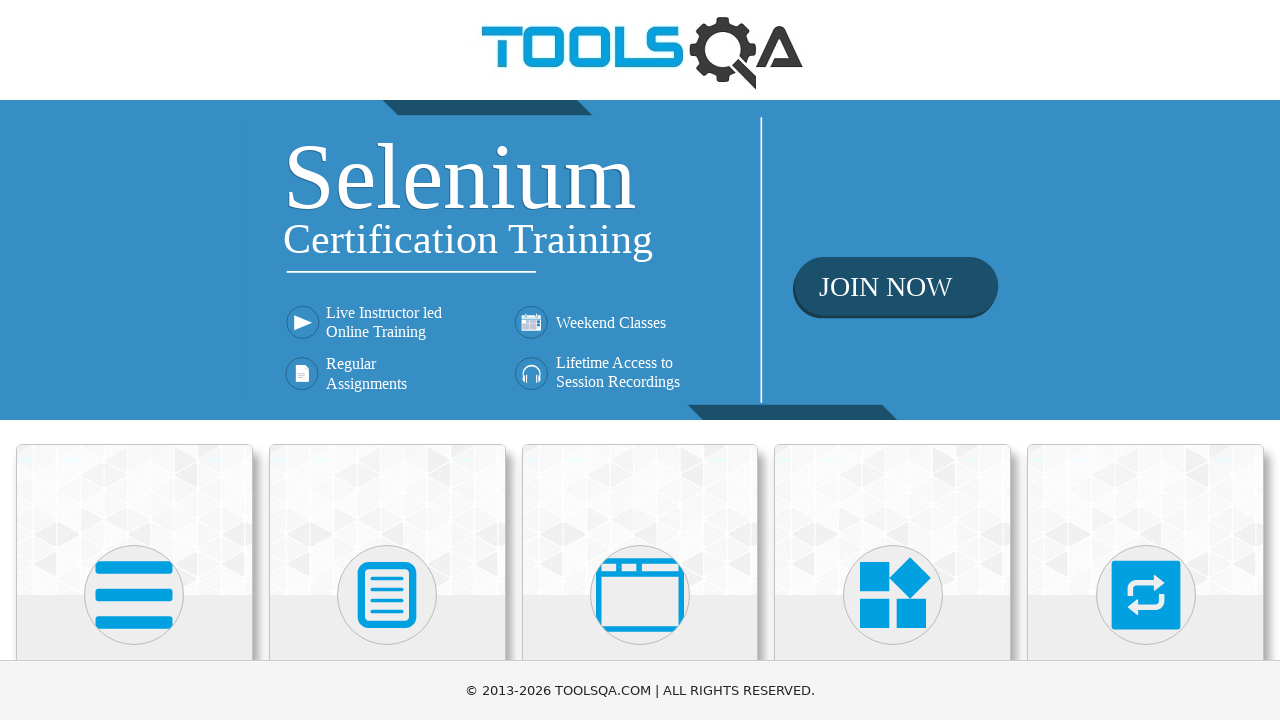

Navigated to DemoQA website
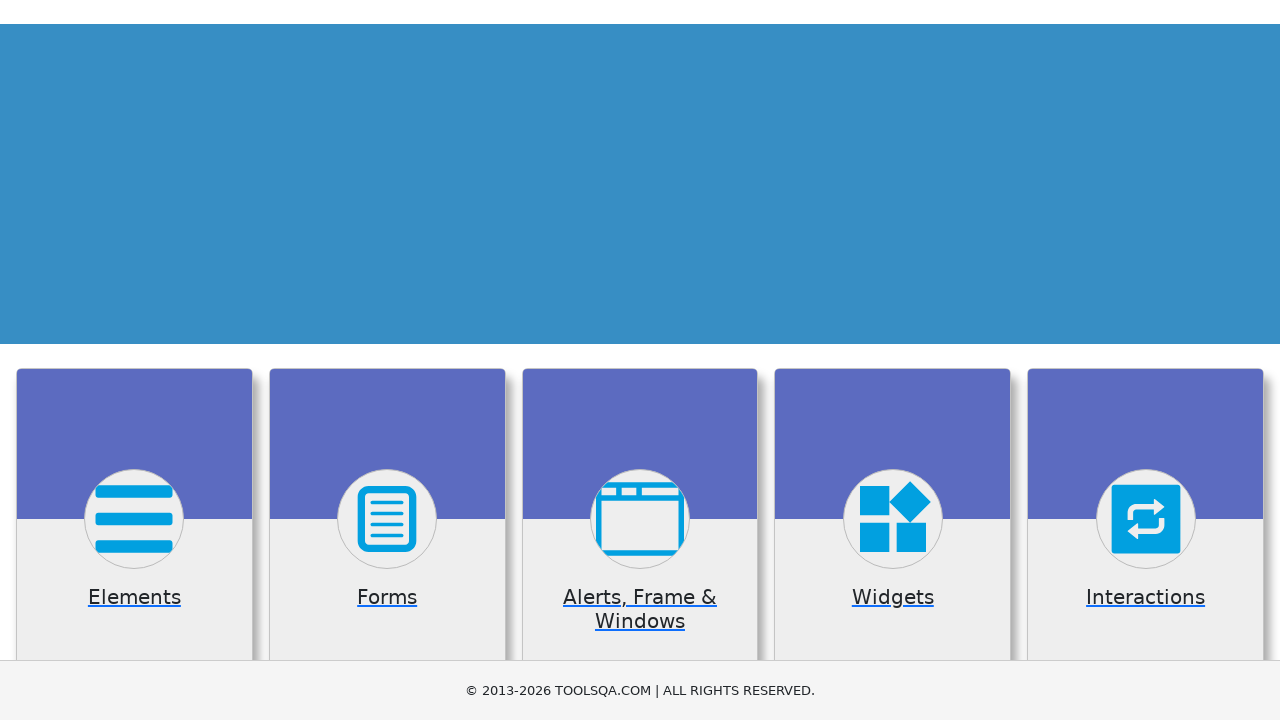

Clicked on Elements card to navigate to Elements section at (134, 360) on xpath=//h5[text()='Elements']
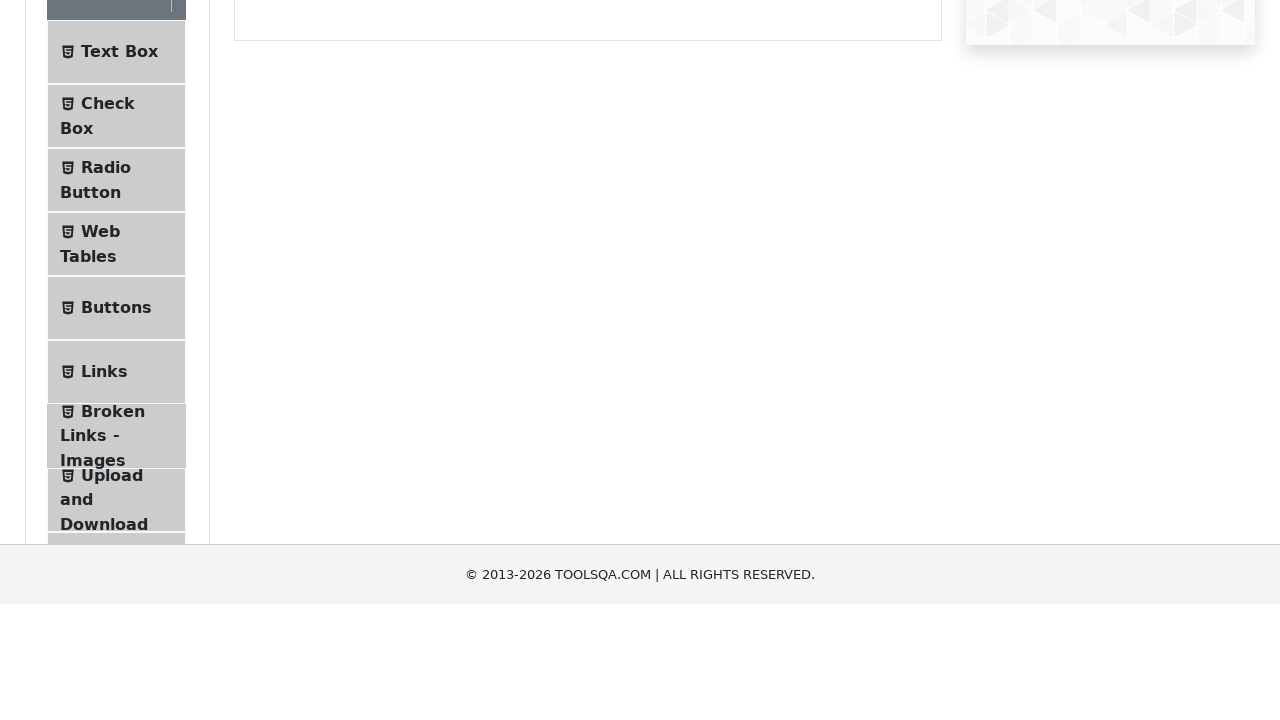

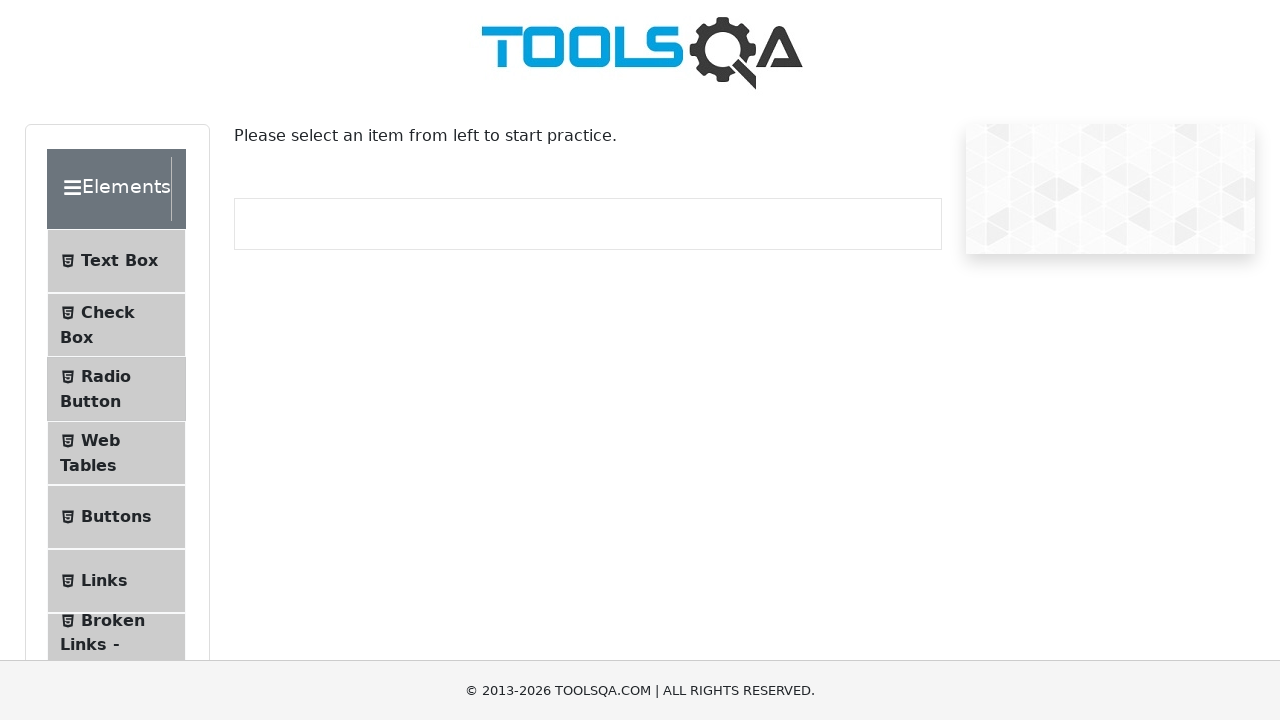